Tests the MSRTC registration page by filling in the first input field (likely a name field) with a user name.

Starting URL: https://msrtc.mahaonline.gov.in/Register/User

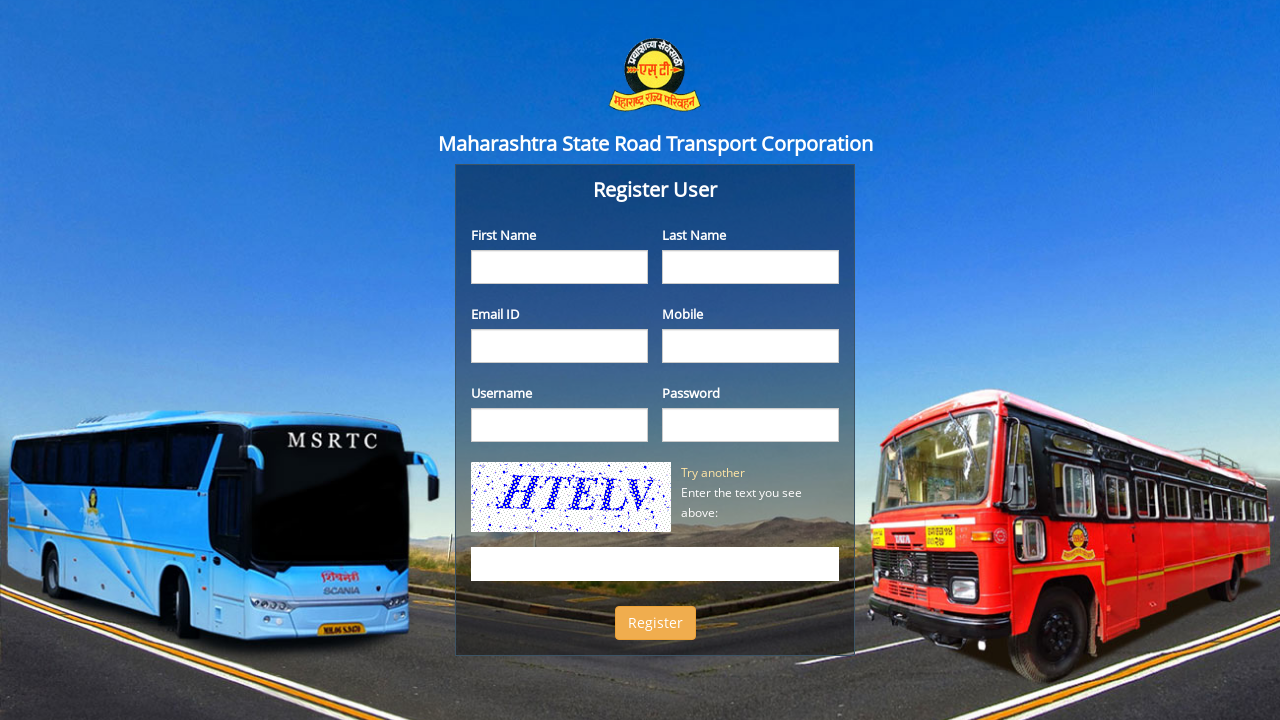

Waited for page to reach domcontentloaded state
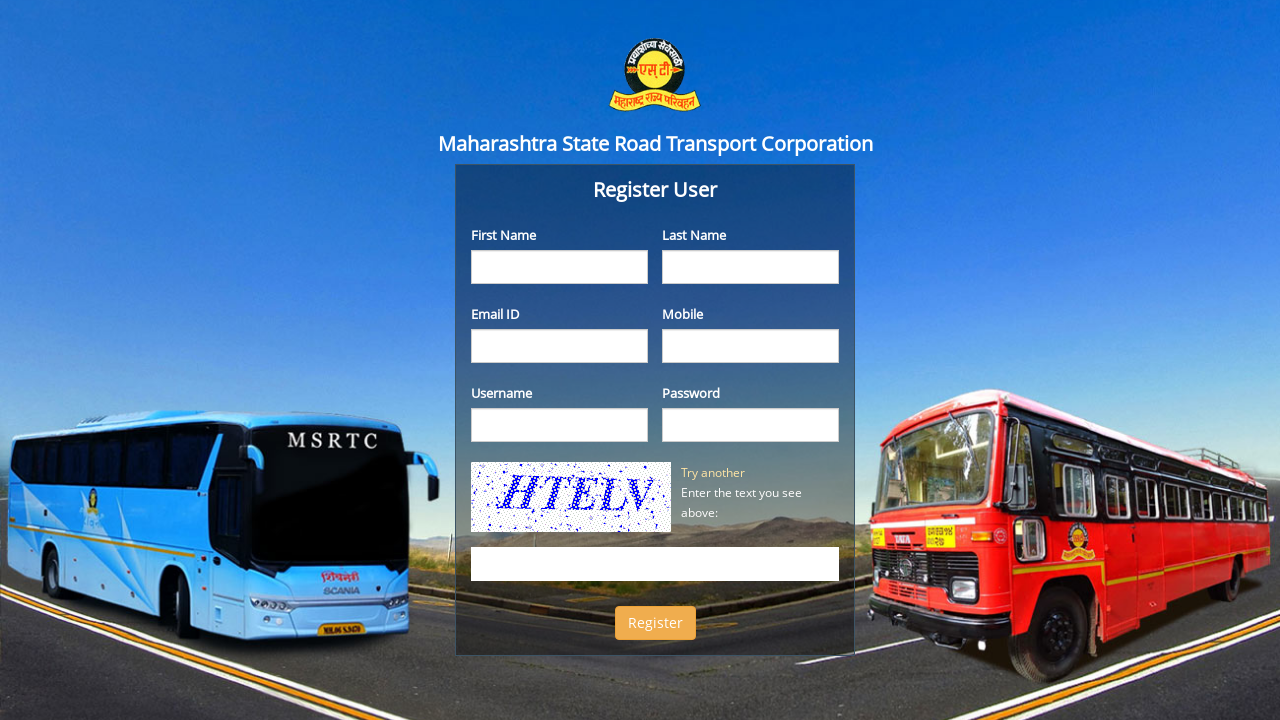

Filled first input field with username 'roshan' on input >> nth=0
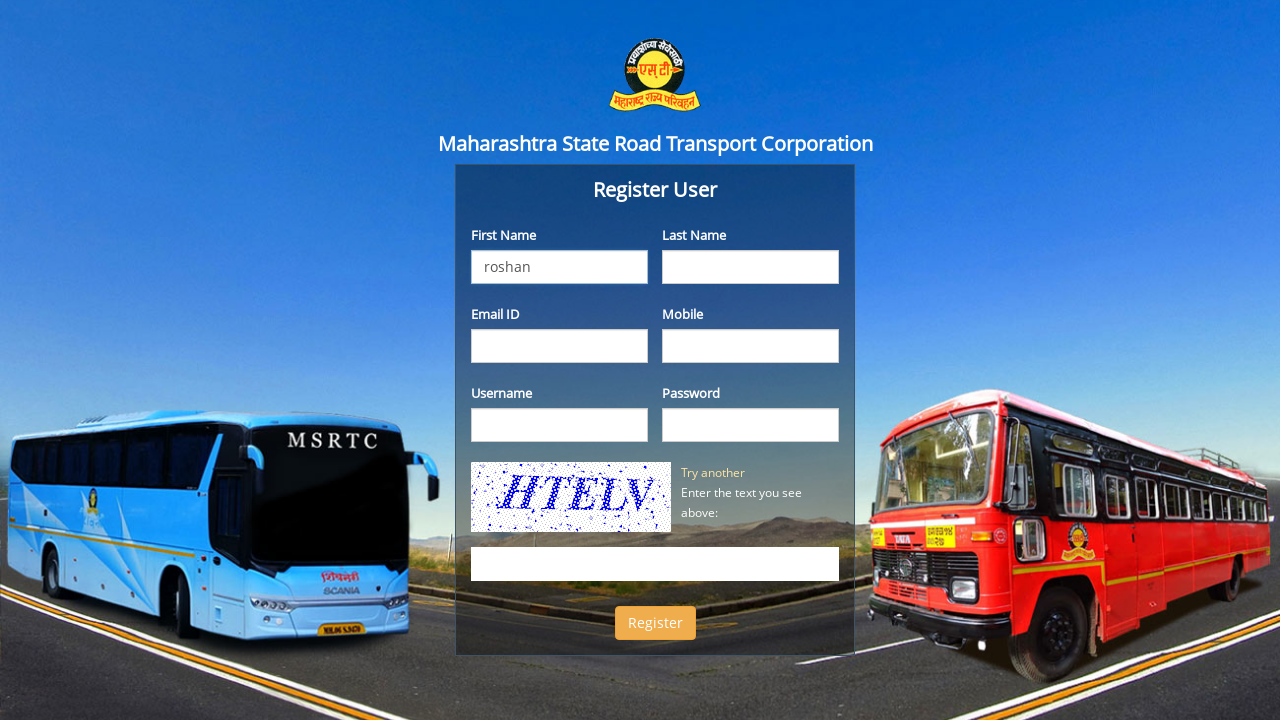

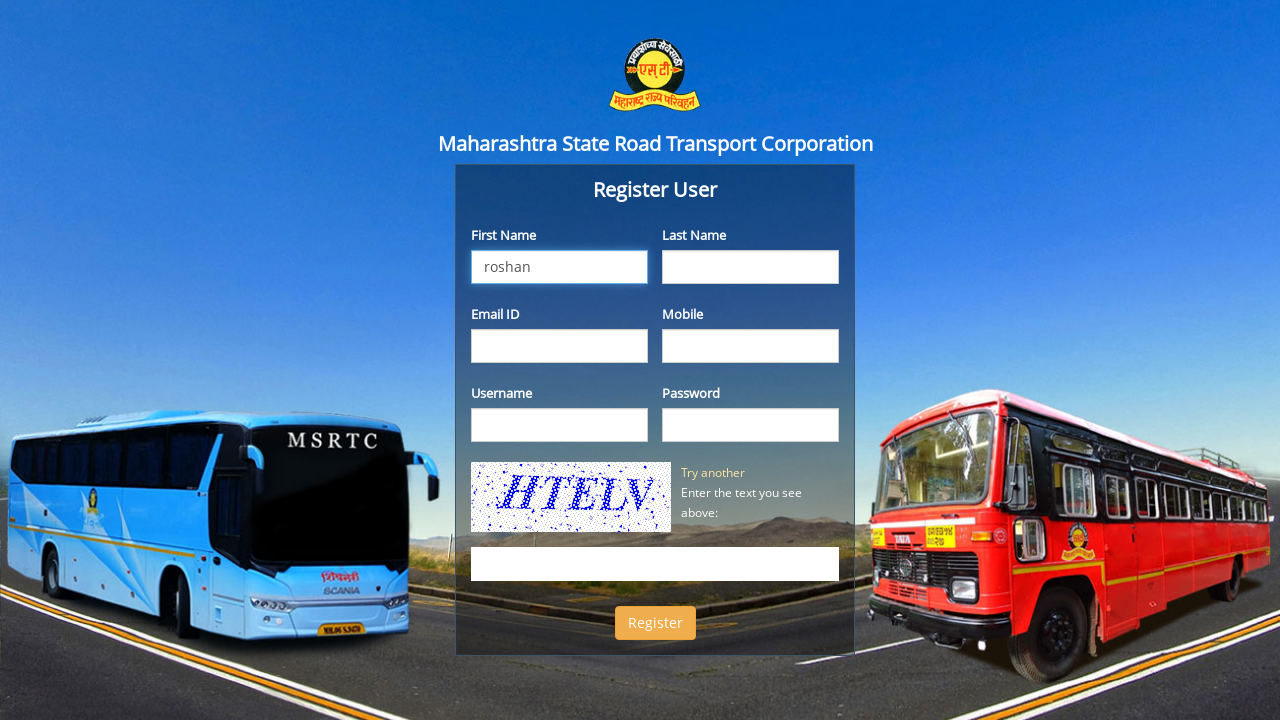